Tests the game flow by entering a player name, submitting it, and clicking the bun toggle button to expand the menu description

Starting URL: https://cs455-assignment-1.github.io/StackNServe/New_Game

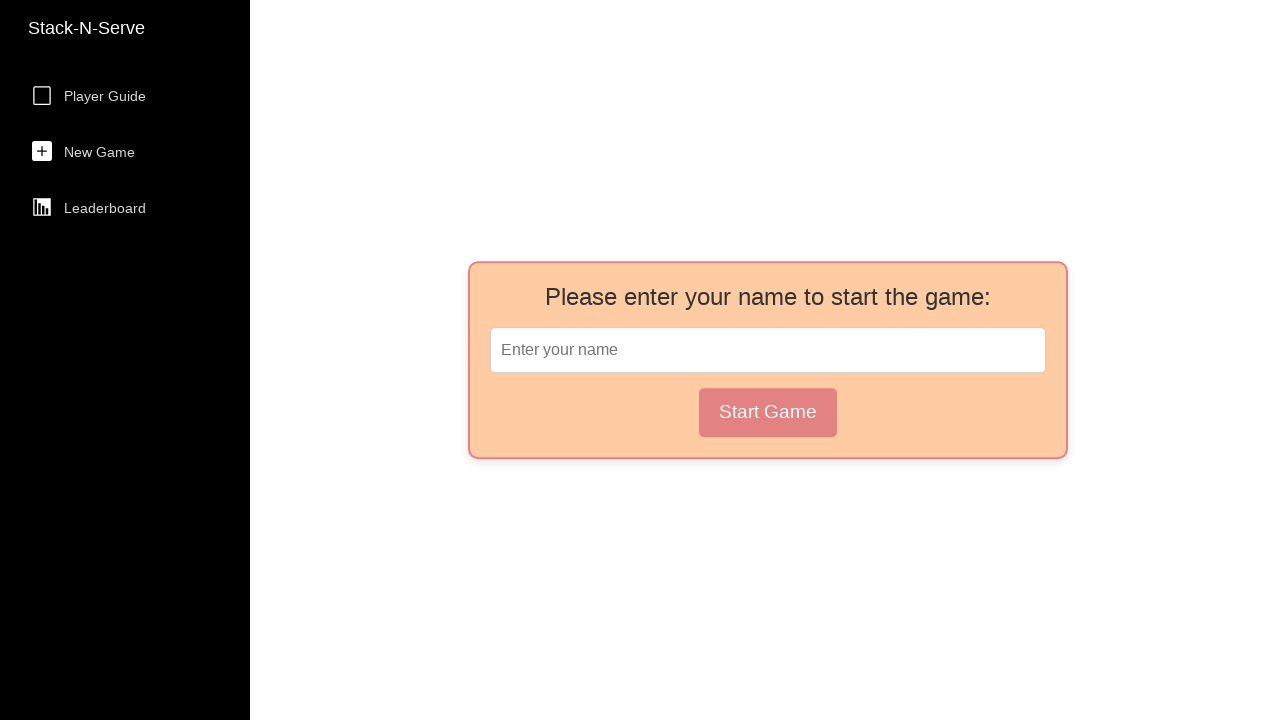

Waited for player name field to be visible
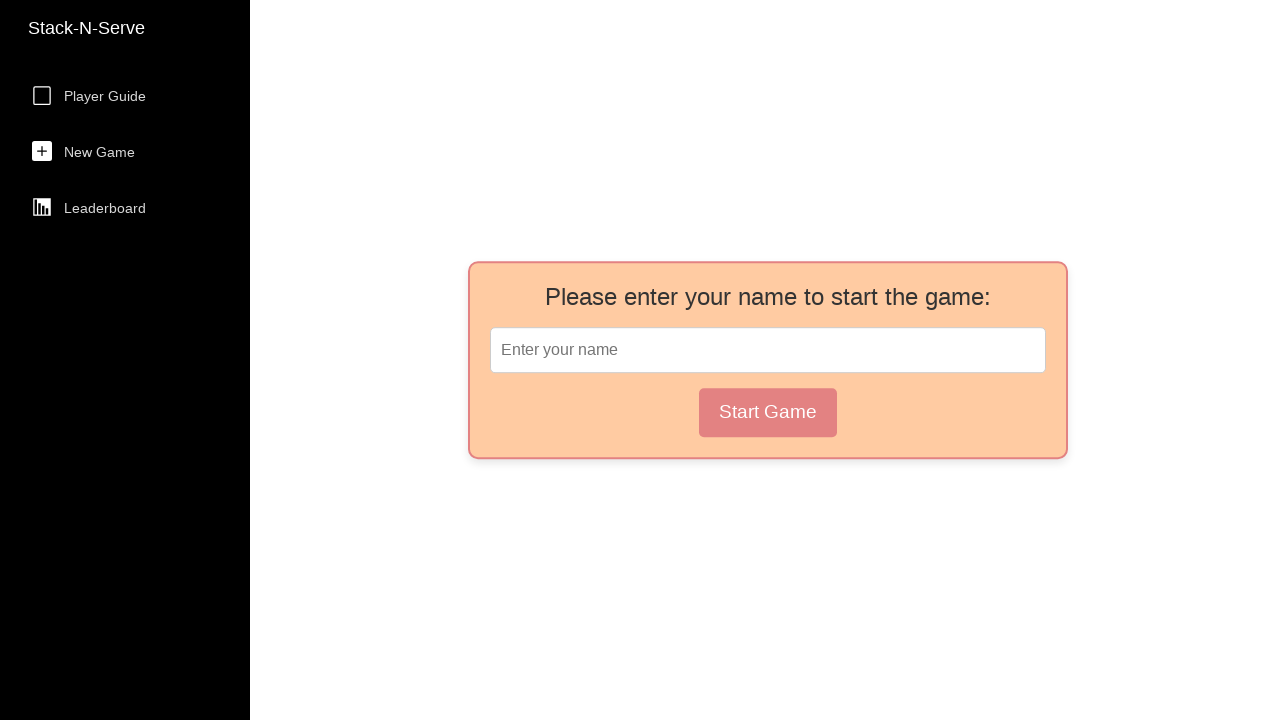

Filled player name field with 'TestPlayer385' on .Player_Name_Field
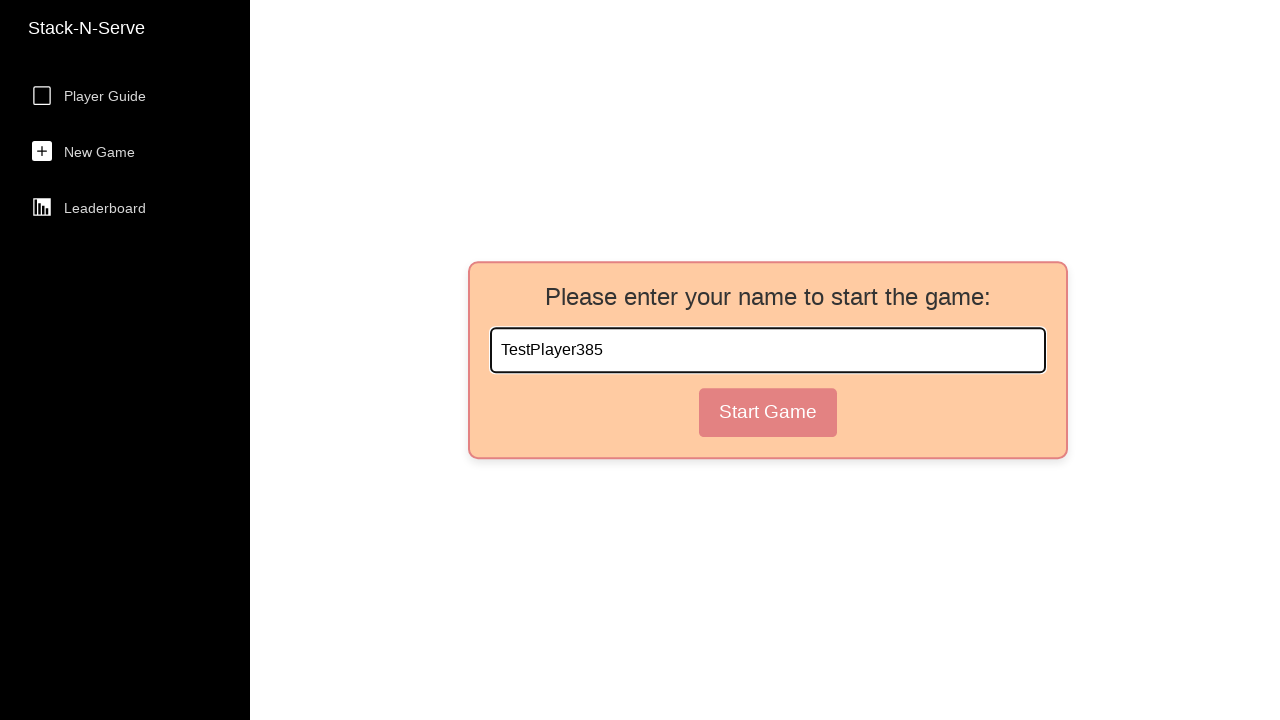

Clicked submit button to confirm player name at (768, 412) on .Player_Name_Button
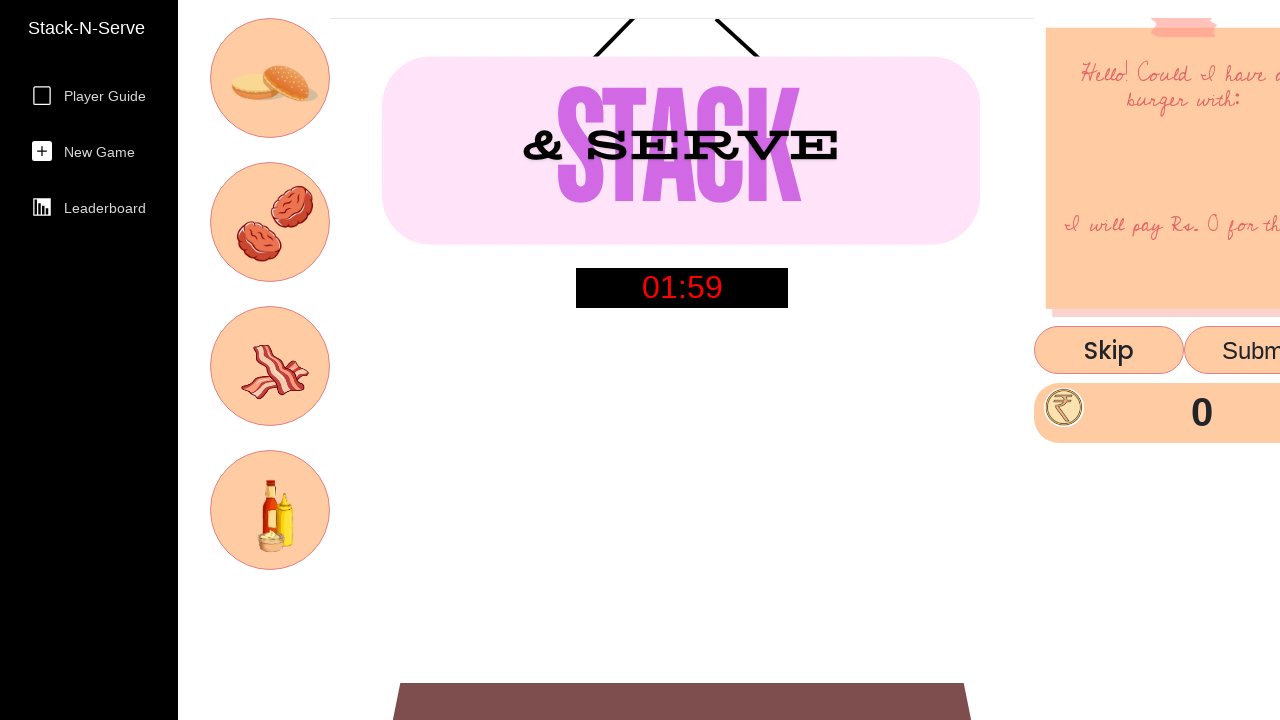

Selection buttons appeared
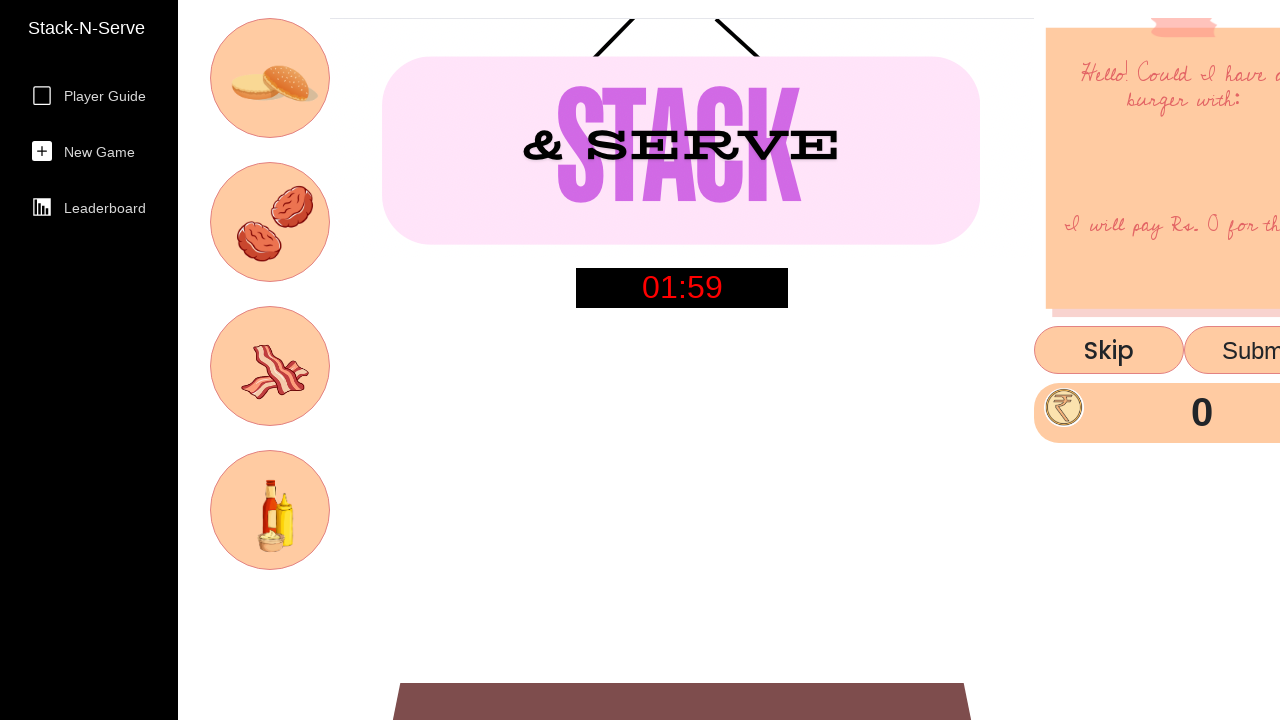

Clicked bun toggle button to expand menu description at (270, 78) on .BunToggleButton
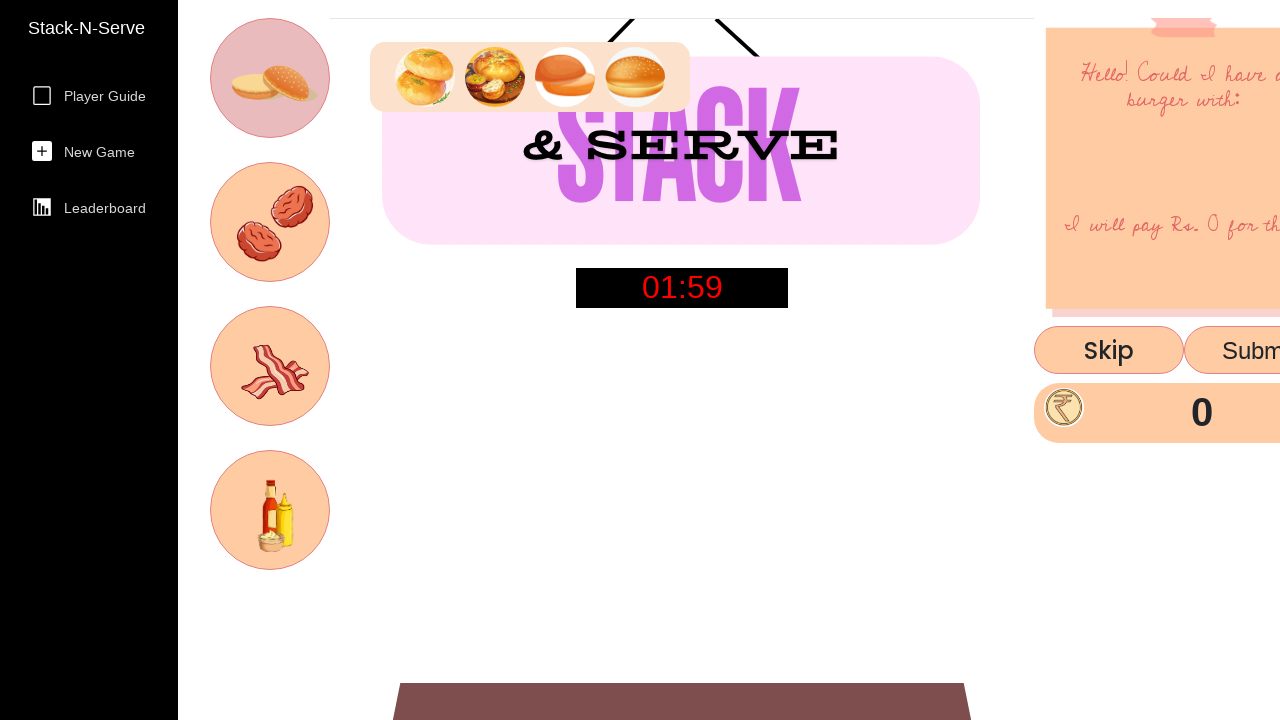

Verified menu description expanded successfully
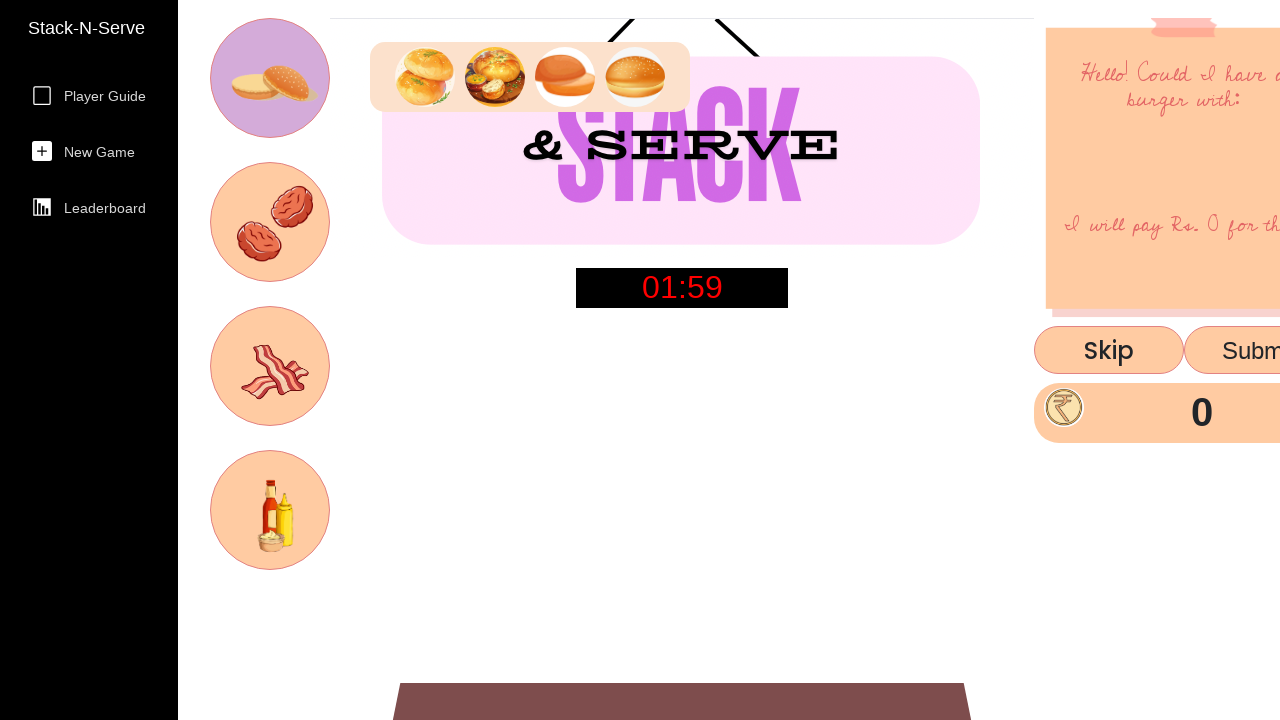

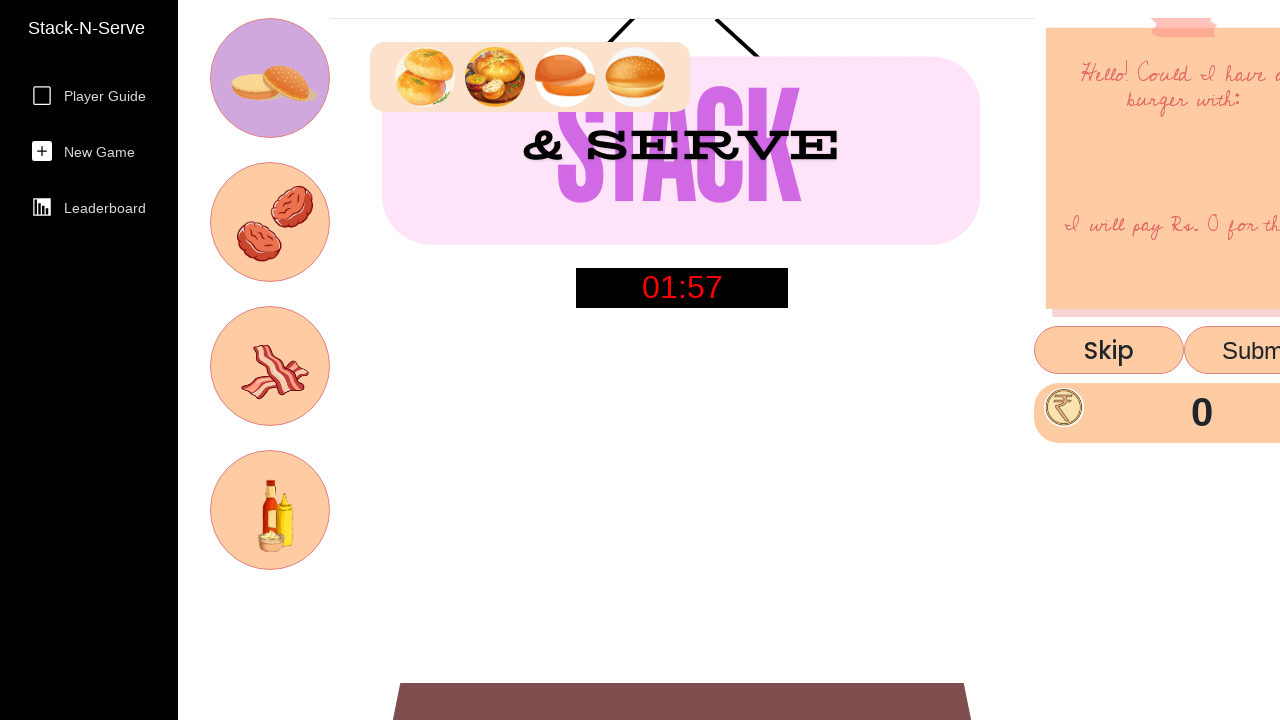